Tests browser navigation methods by navigating to different pages, going back and forward in history, and refreshing the page

Starting URL: https://demoqa.com

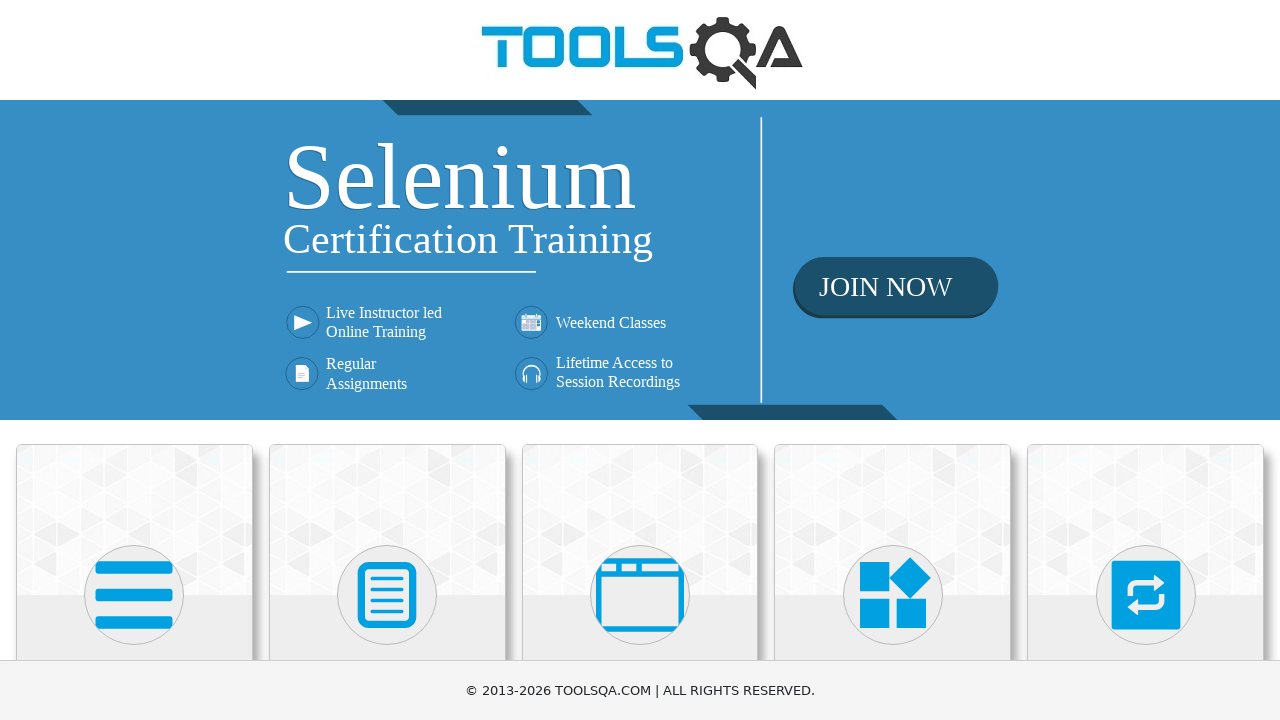

Navigated to https://demoqa.com/elements
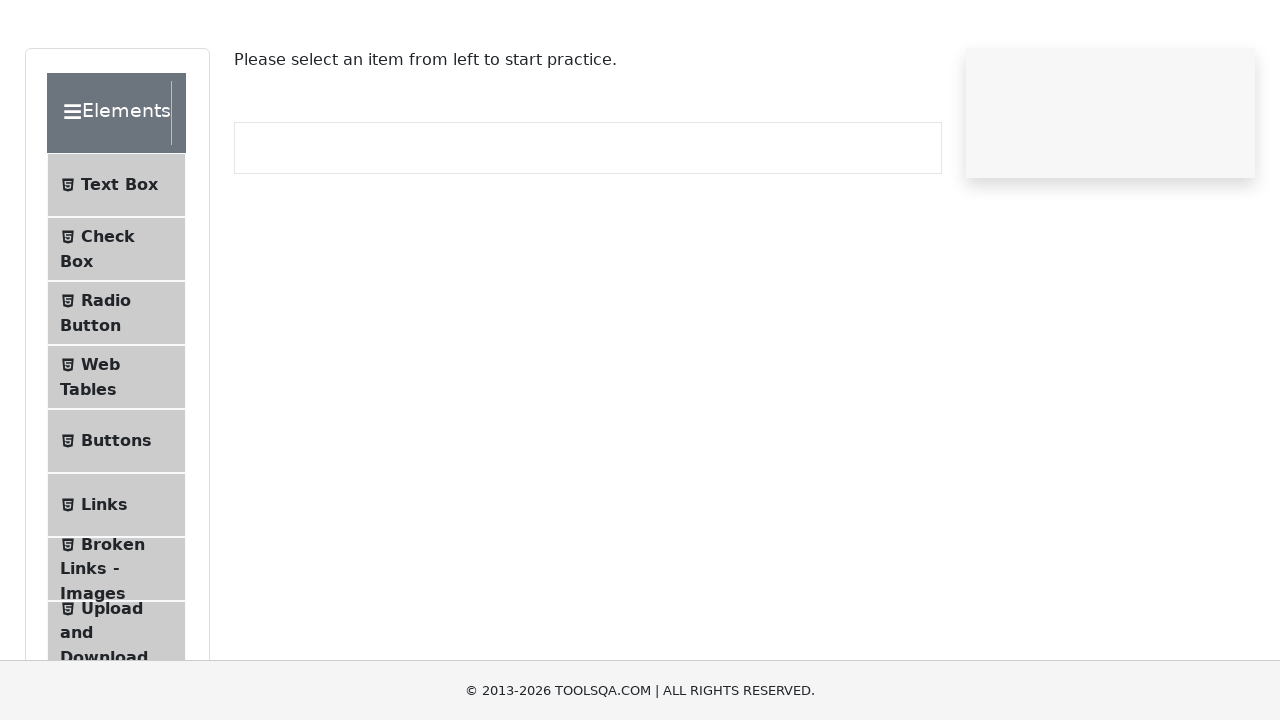

Navigated back to previous page in history
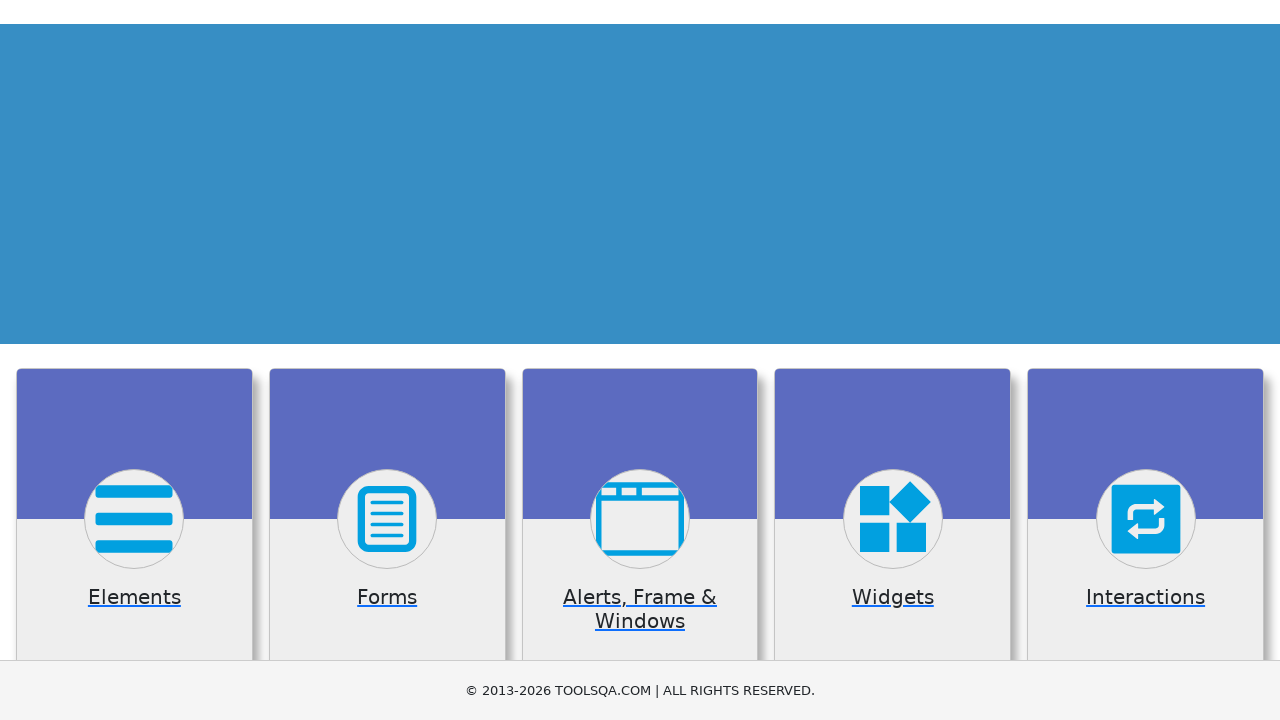

Refreshed the current page
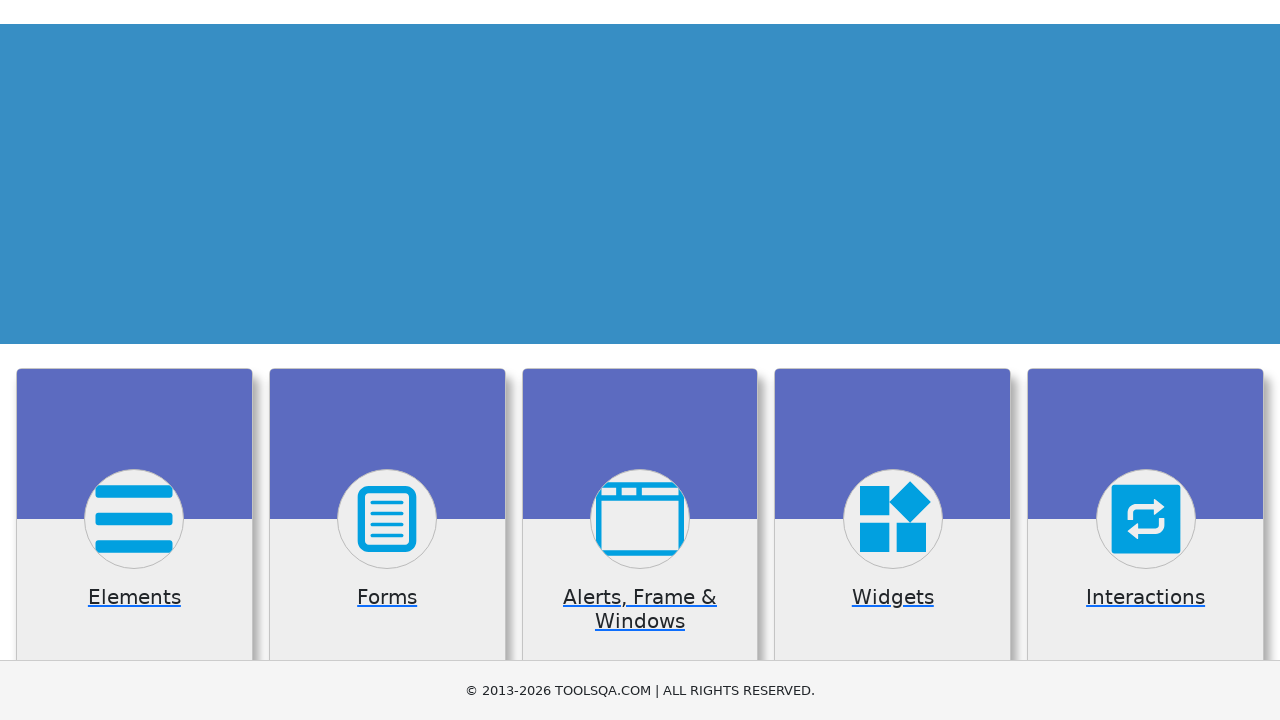

Navigated forward in history to elements page
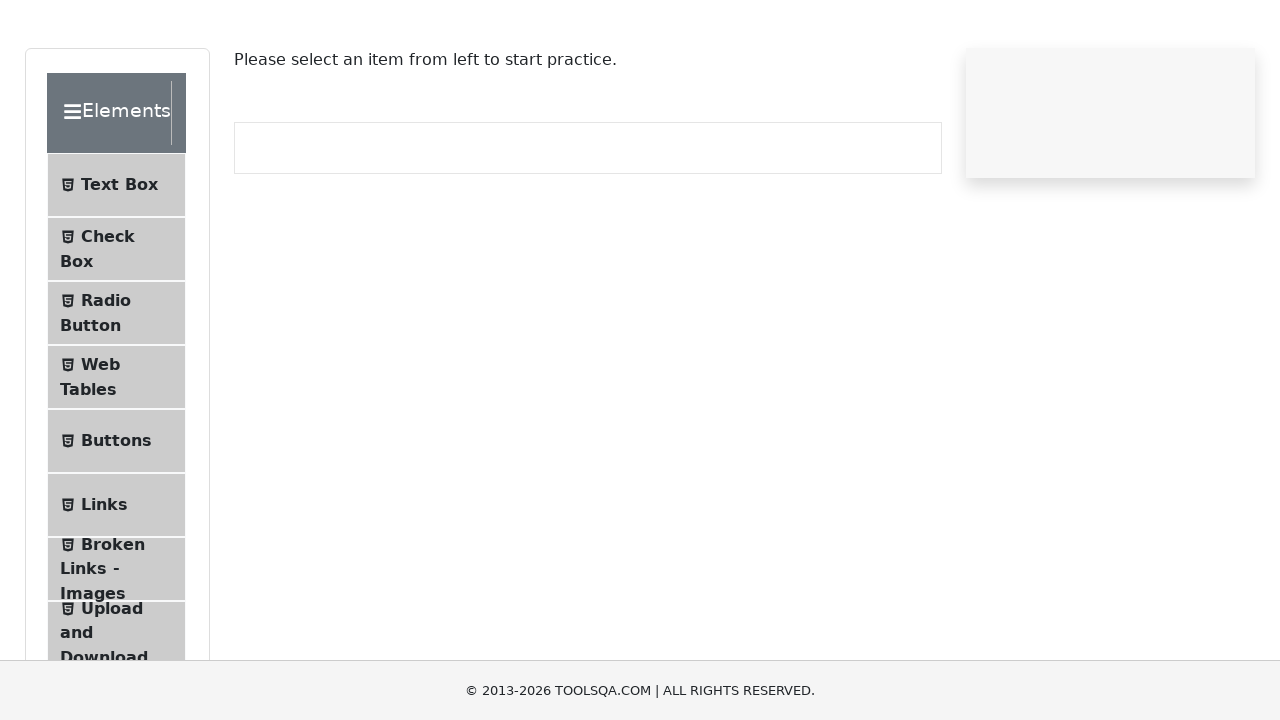

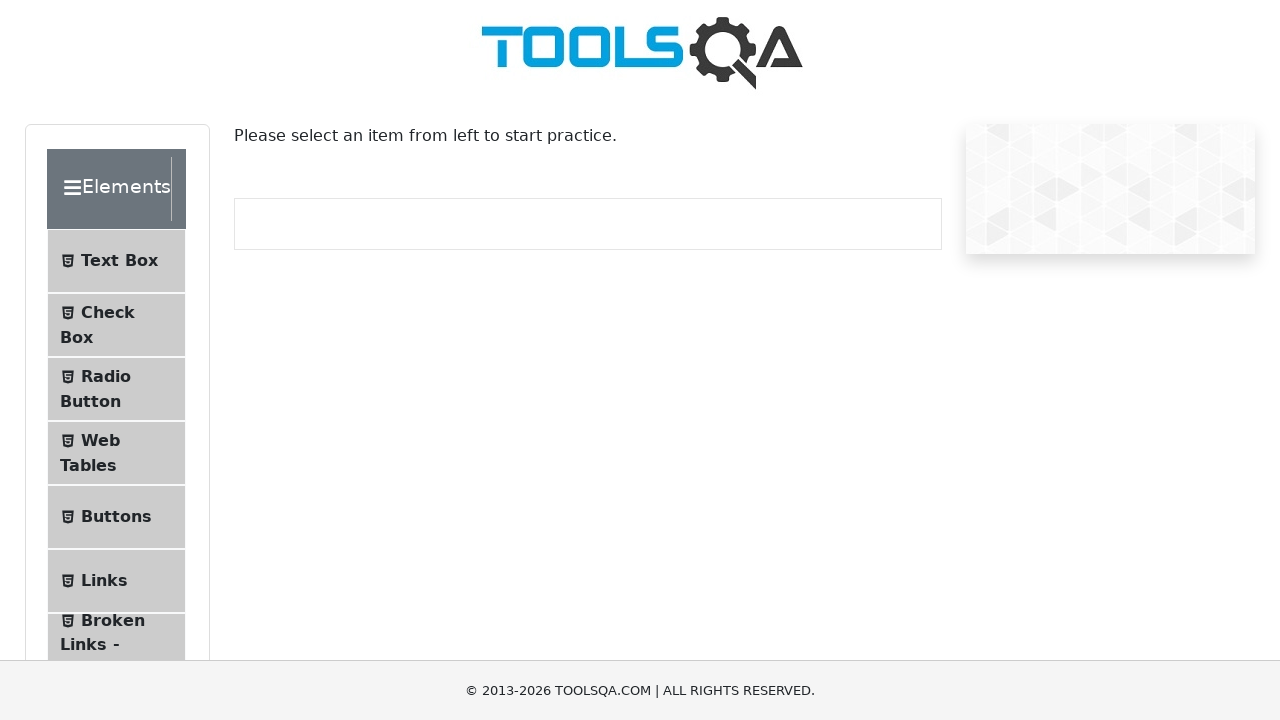